Tests the cancel button functionality on an alert dialog by navigating to the alerts demo page, triggering a confirmation alert, and dismissing it

Starting URL: https://demo.automationtesting.in/Alerts.html

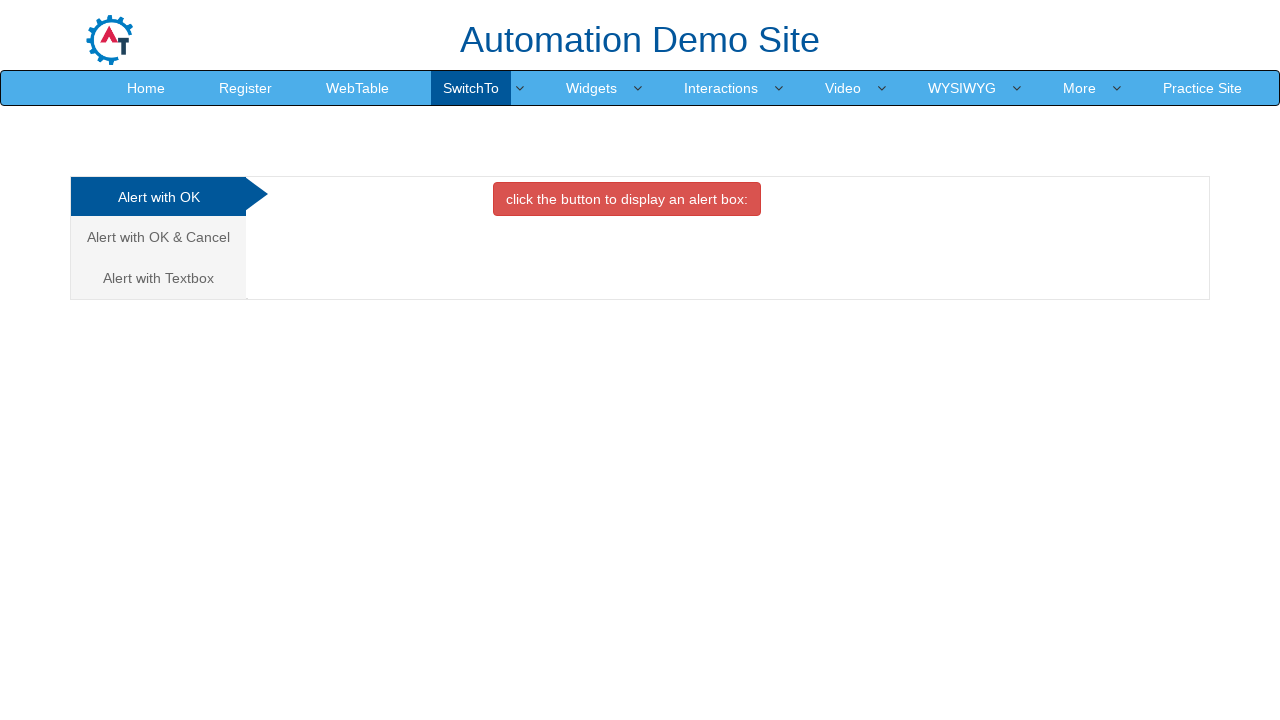

Clicked on the alert with OK & Cancel button tab at (158, 237) on (//a[@class='analystic'])[2]
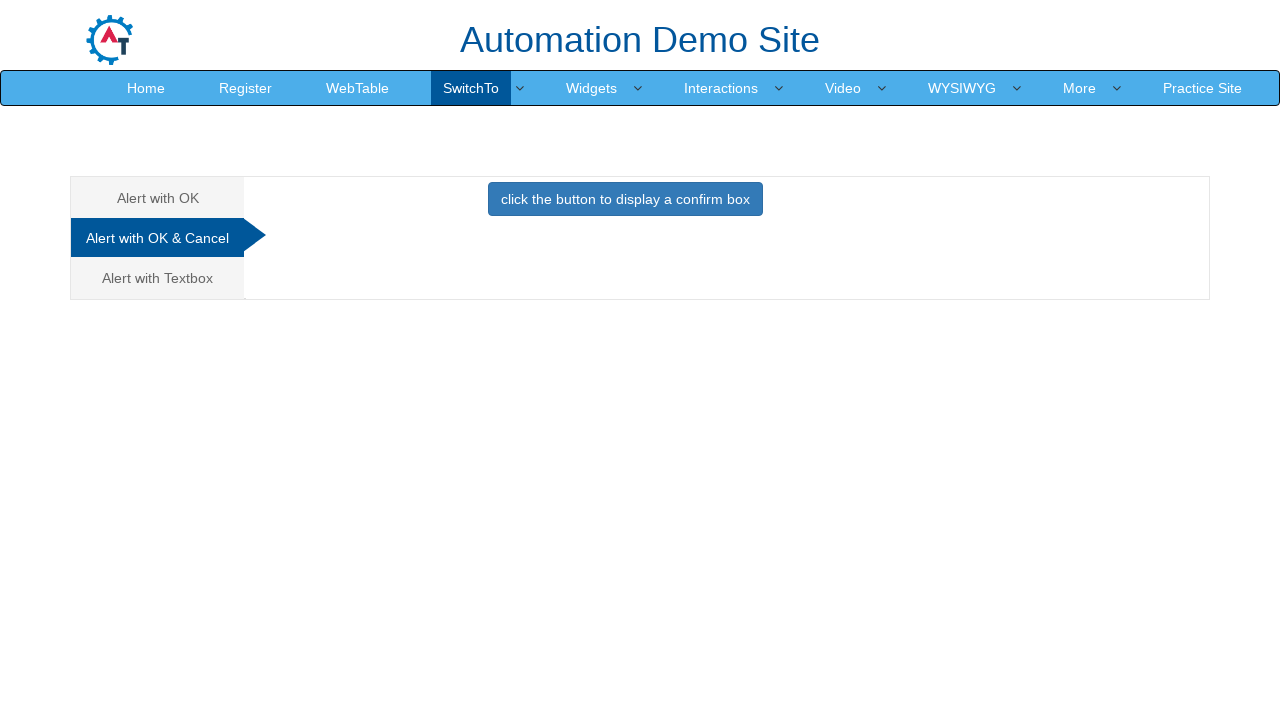

Clicked the button to trigger the confirmation alert at (625, 199) on button.btn.btn-primary
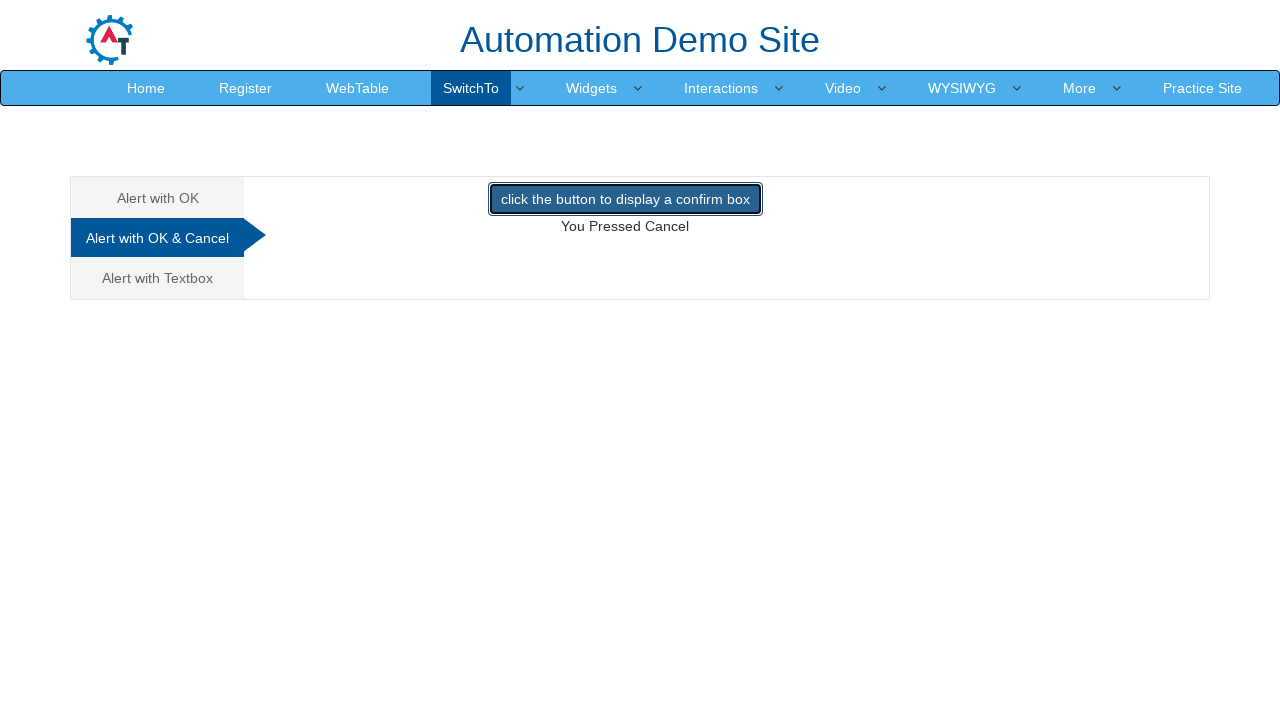

Set up dialog handler to dismiss the confirmation alert by clicking Cancel
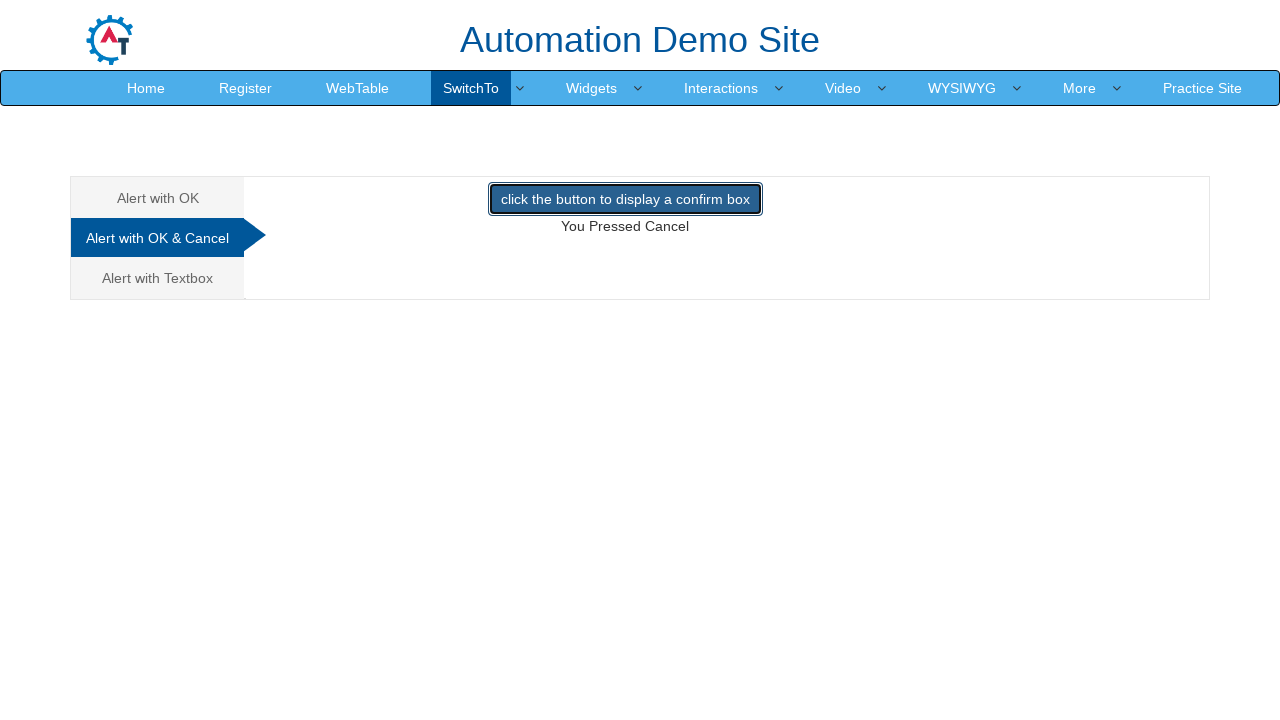

Waited for demo element to verify the cancel action was successful
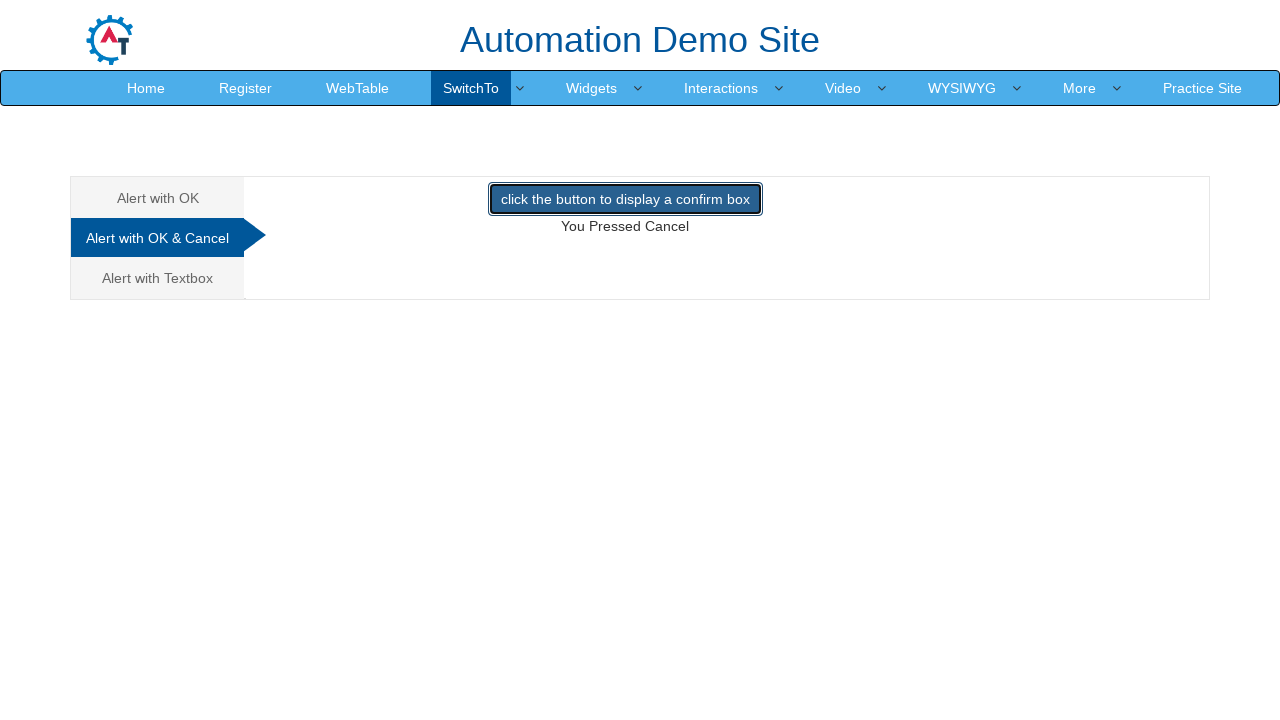

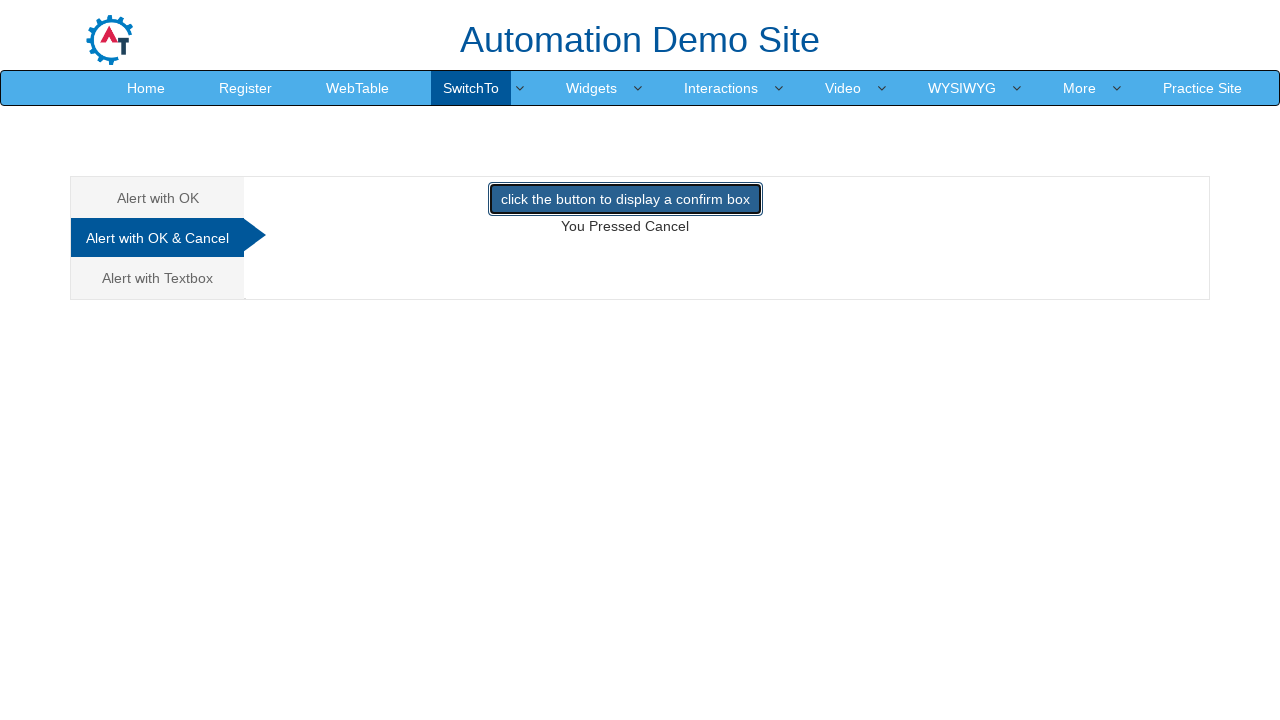